Tests iframe handling by accessing a frame via URL and filling a text input field within it

Starting URL: https://ui.vision/demo/webtest/frames/

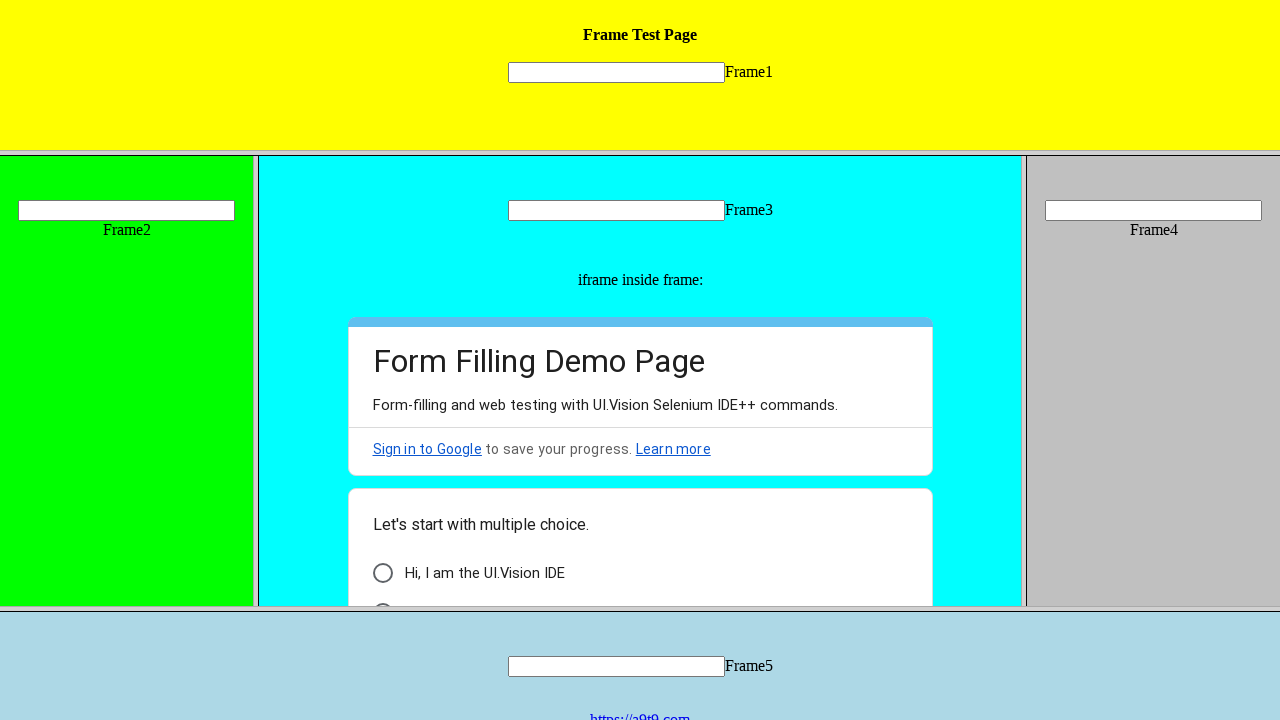

Navigated to iframe handling demo page
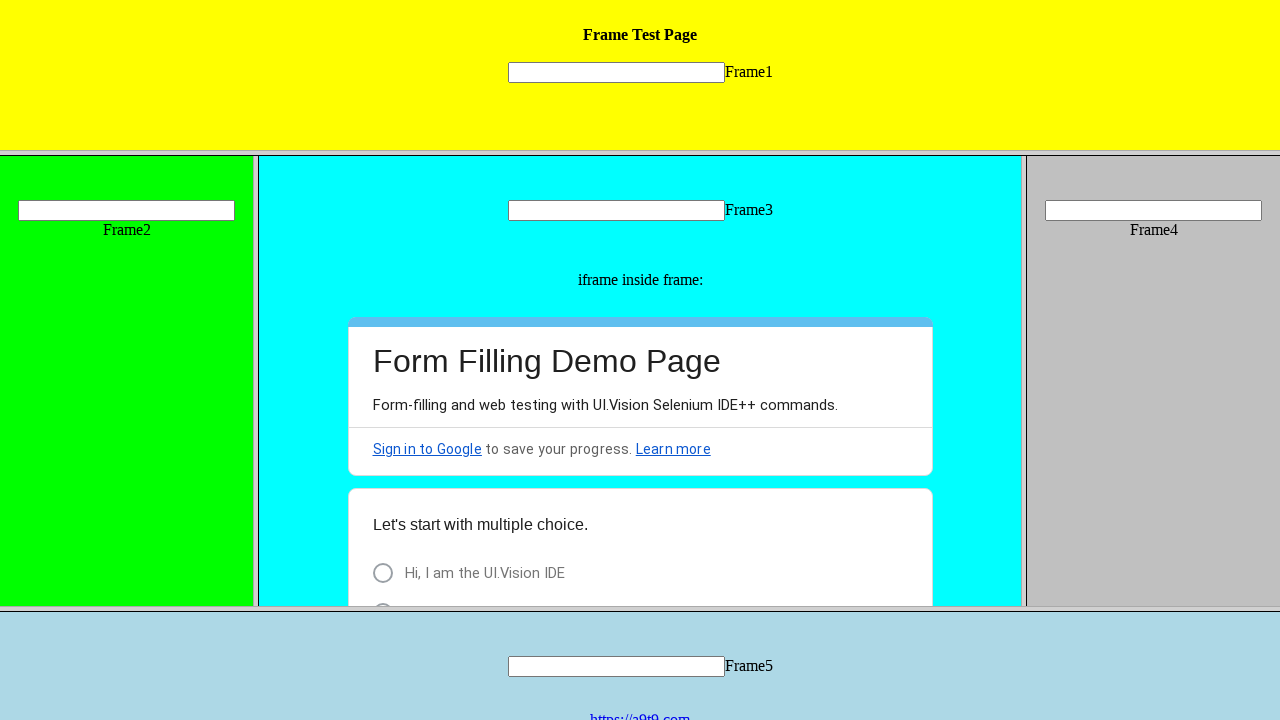

Located frame by URL 'https://ui.vision/demo/webtest/frames/frame_1.html'
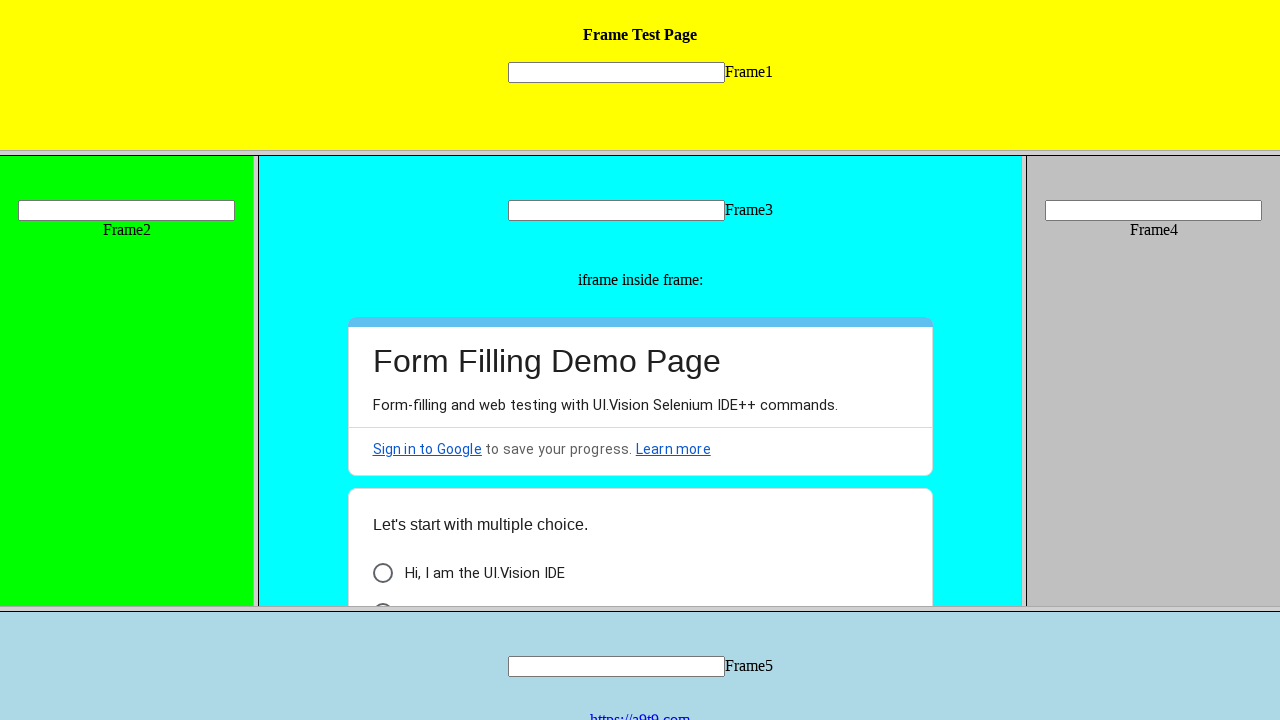

Filled text input field 'mytext1' with 'Sameer' within the iframe on [name="mytext1"]
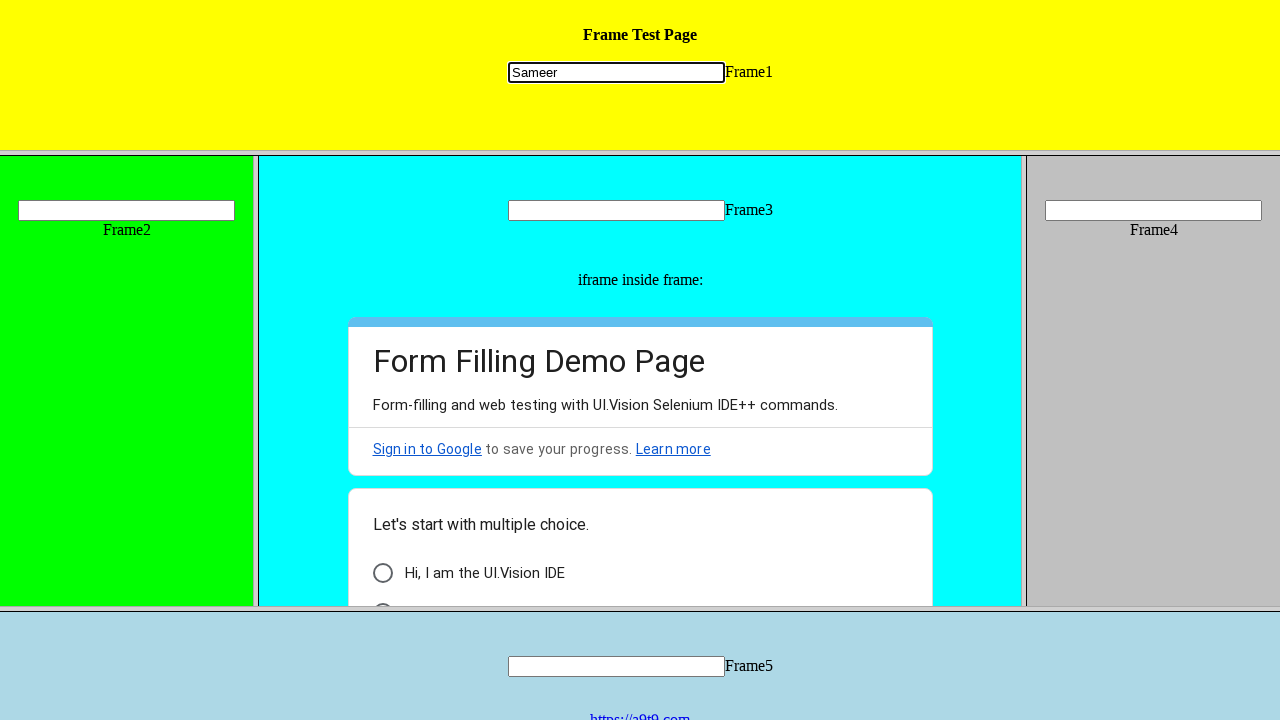

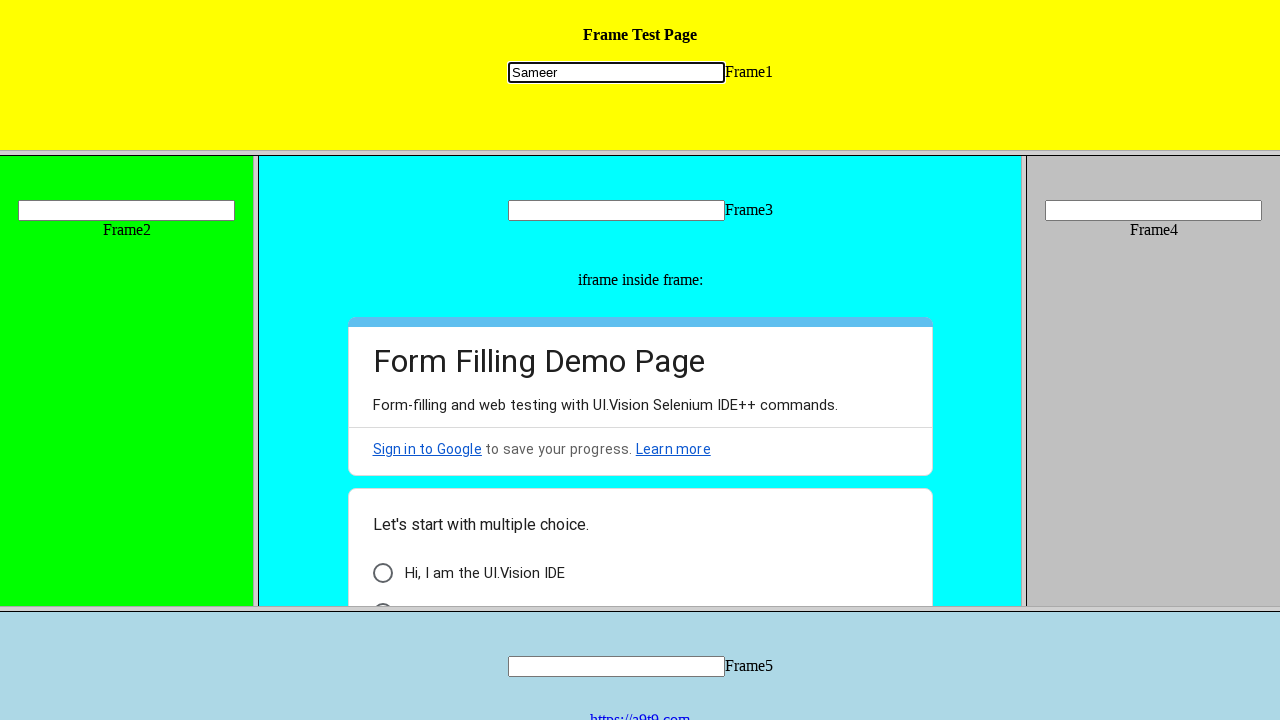